Tests a practice Angular form by clicking a checkbox, selecting a radio button, filling a password field, submitting the form, then navigating to the Shop page and adding an iPhone X to cart.

Starting URL: https://rahulshettyacademy.com/angularpractice/

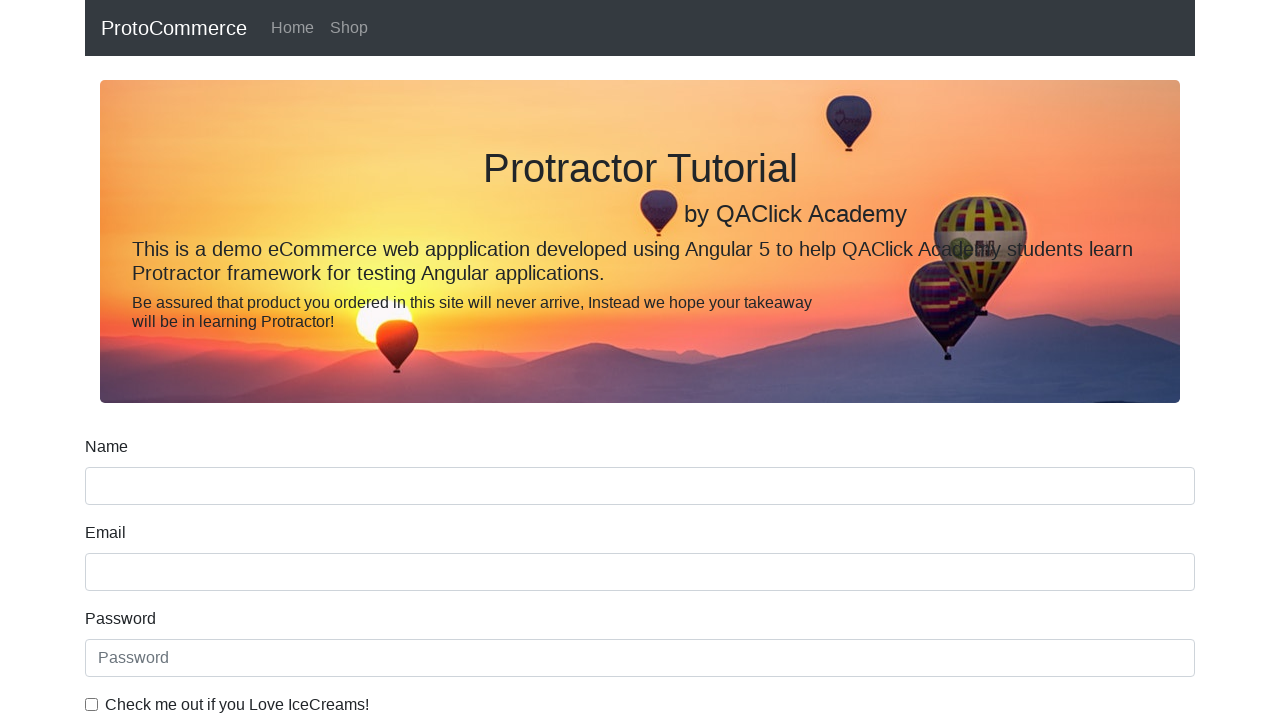

Clicked checkbox for ice cream preference at (92, 704) on internal:label="Check me out if you Love IceCreams!"i
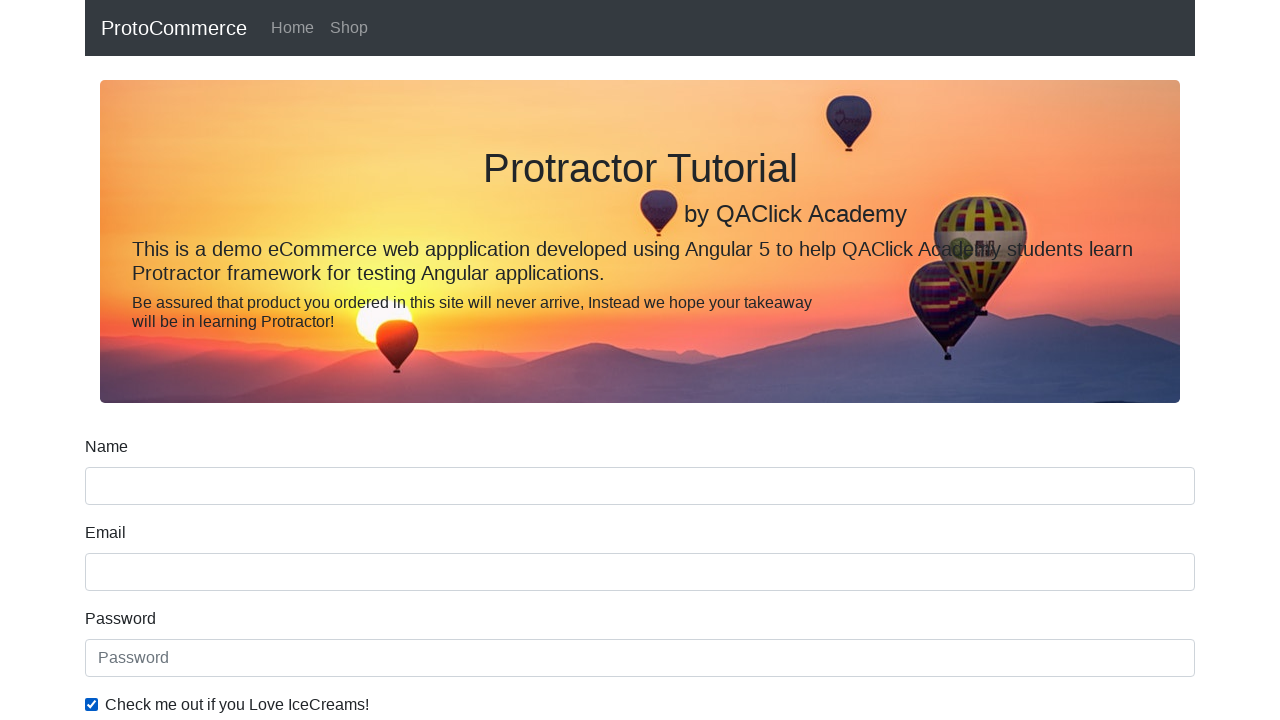

Selected first inline radio button at (238, 360) on #inlineRadio1
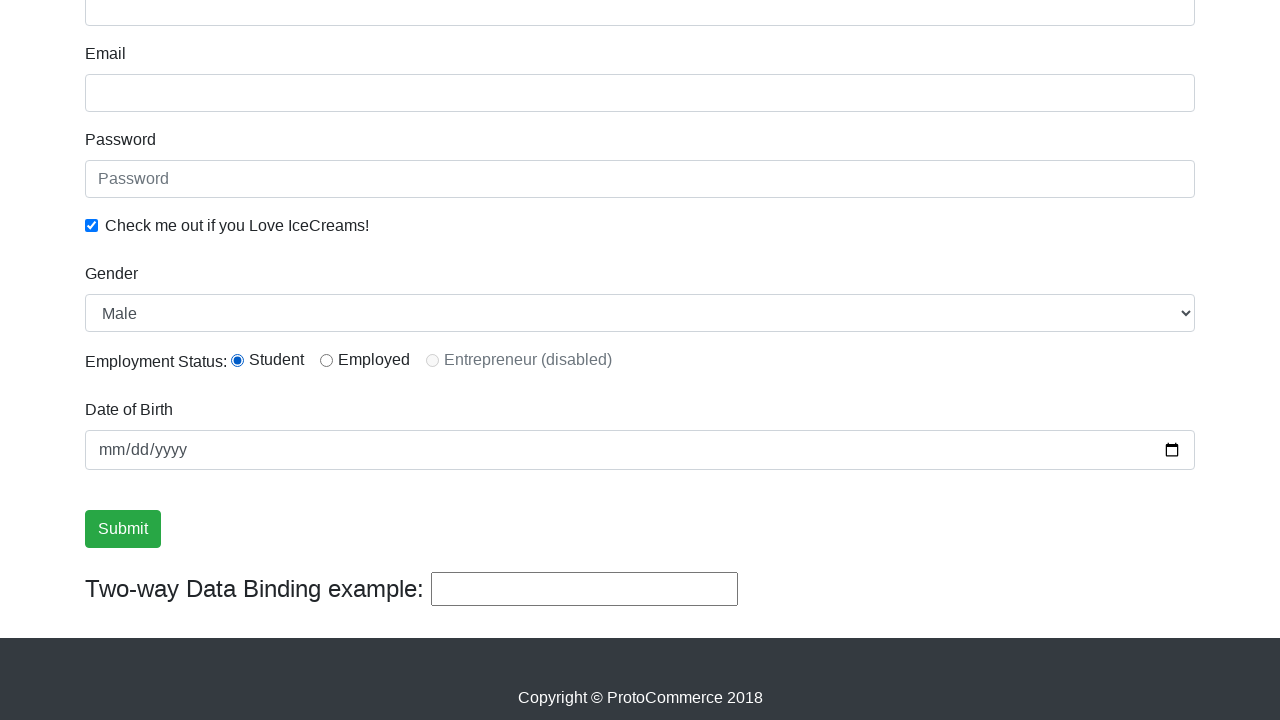

Filled password field with 'abc123' on internal:attr=[placeholder="password"i]
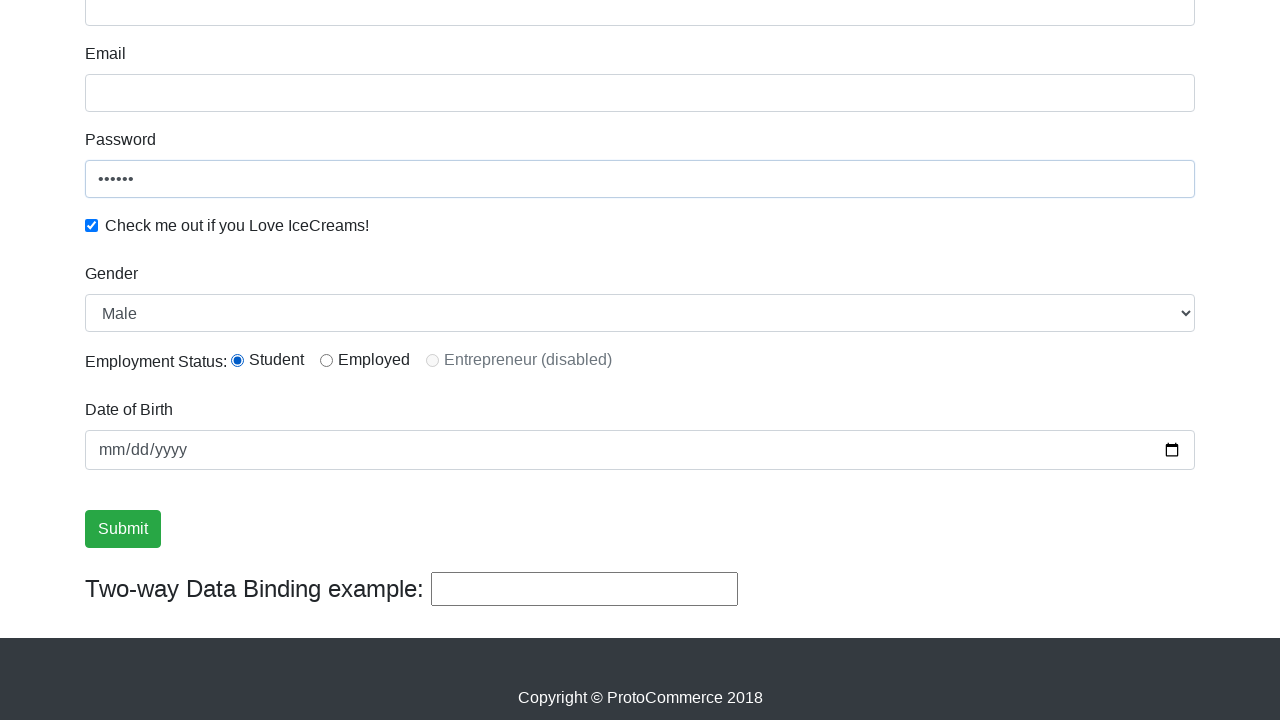

Clicked date input field at (640, 450) on input[type='date']
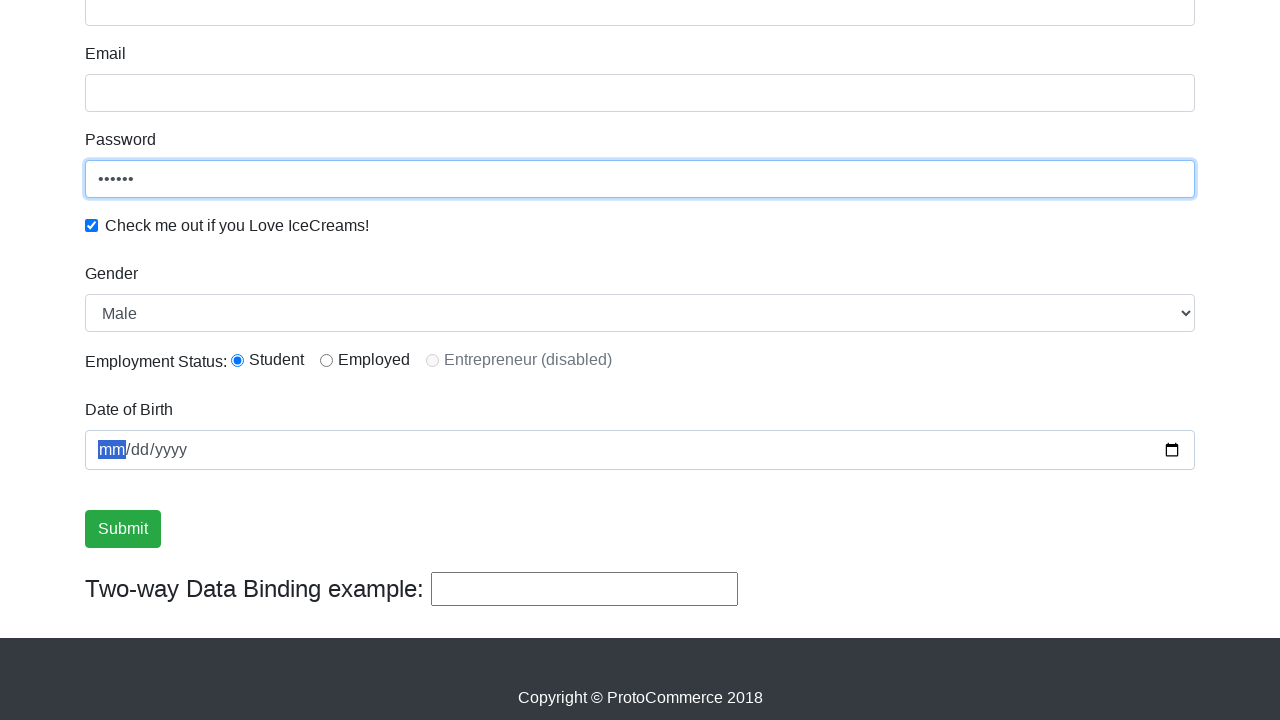

Clicked Submit button to submit form at (123, 529) on internal:role=button[name="Submit"i]
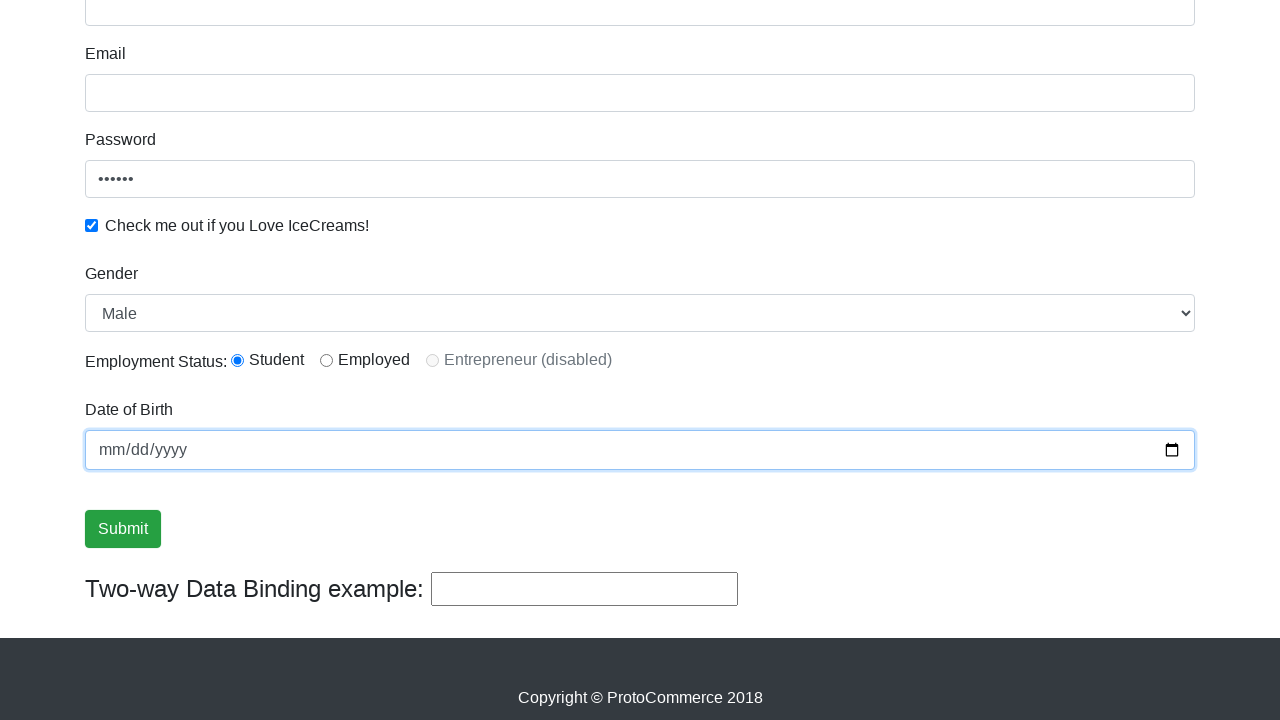

Verified success message is visible
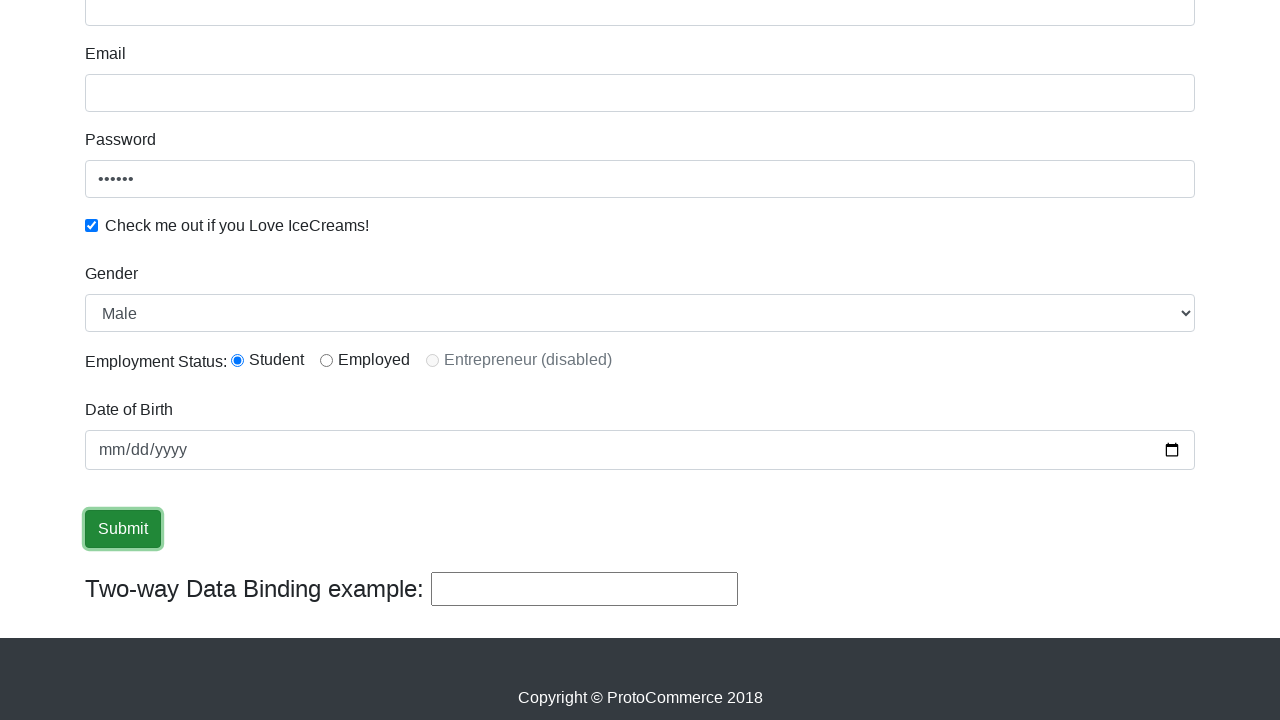

Clicked Shop link to navigate to shop page at (349, 28) on internal:role=link[name="Shop"i]
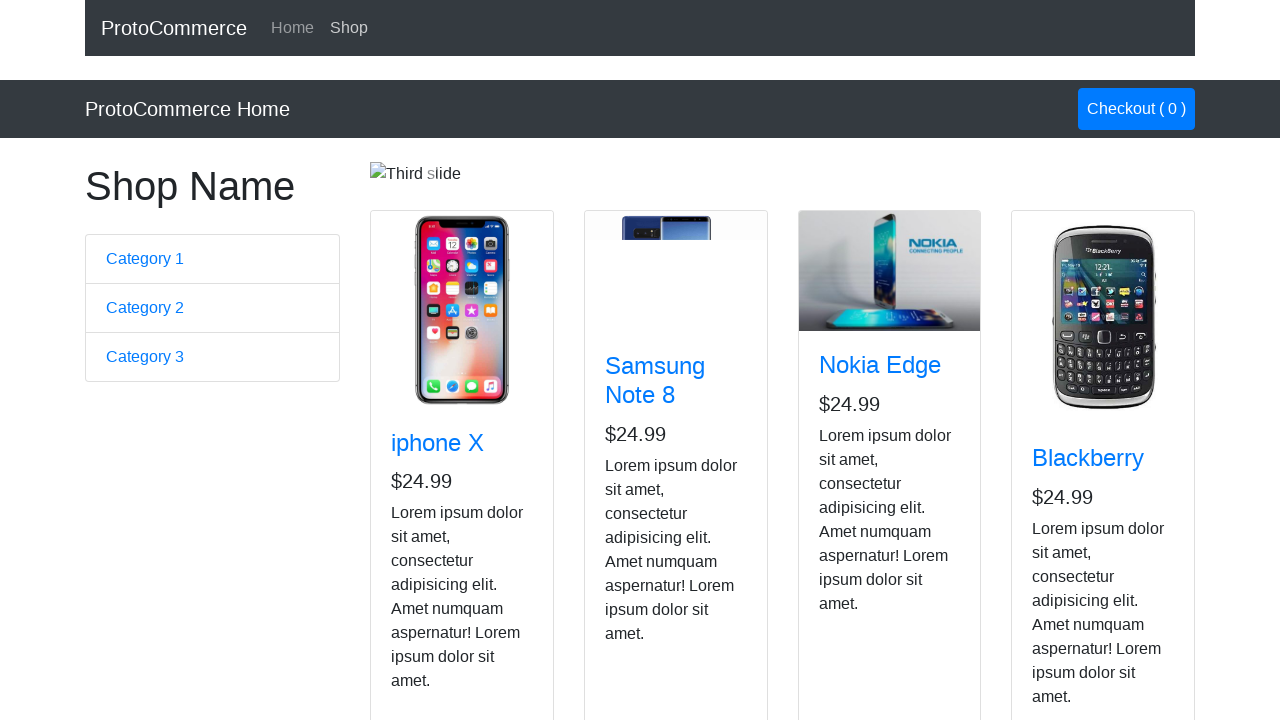

Added iPhone X to cart at (427, 528) on app-card >> internal:has-text="iphone X"i >> internal:role=button
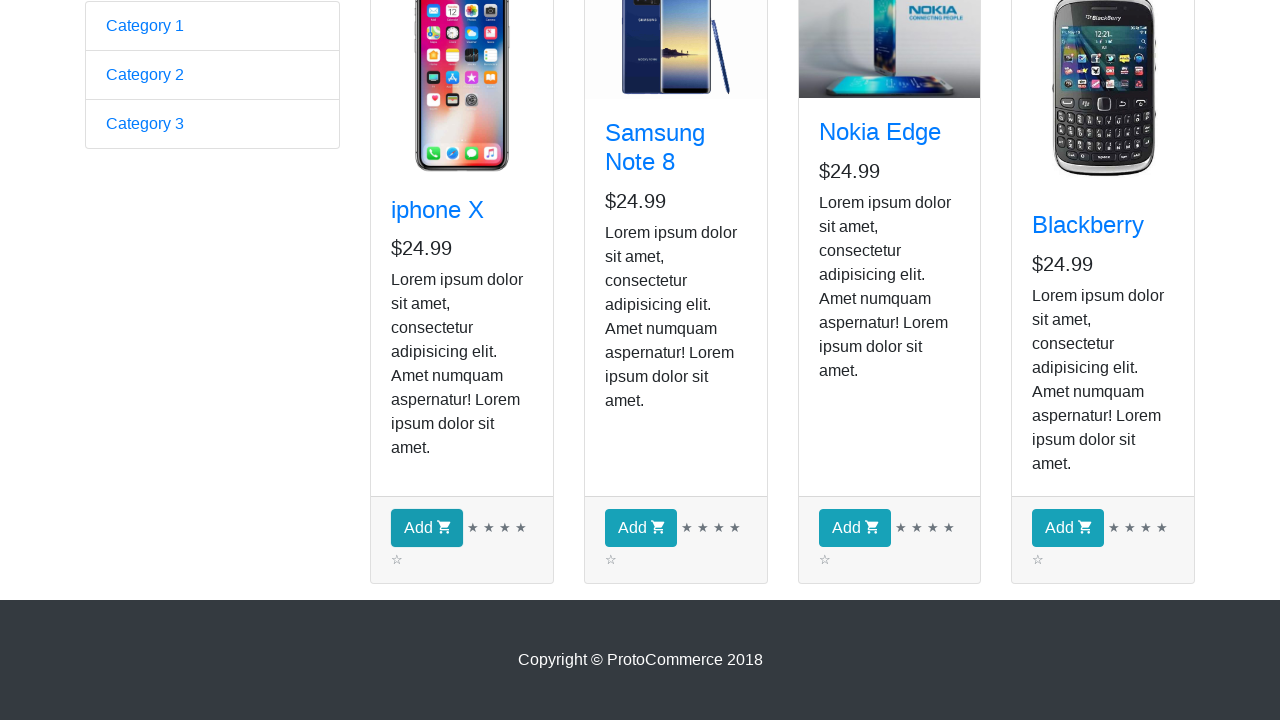

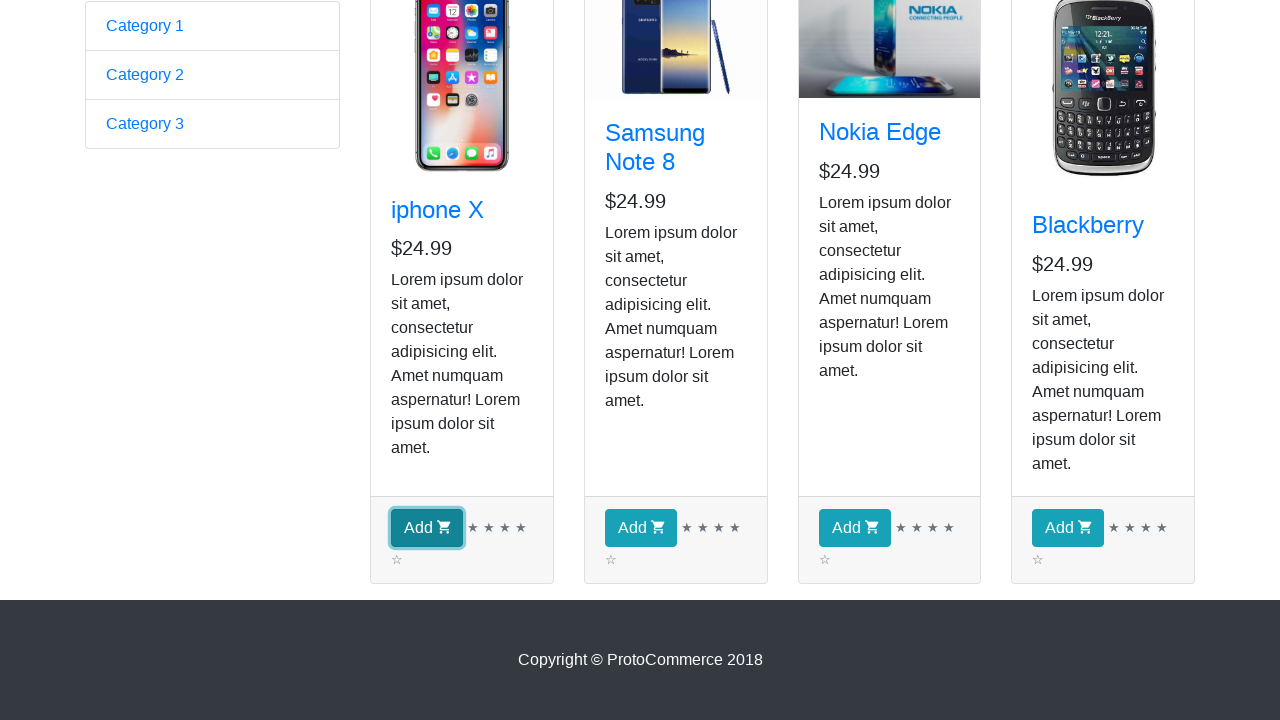